Tests drag and drop functionality by dragging a draggable element and dropping it onto a droppable target area on the jQuery UI demo page

Starting URL: https://jqueryui.com/resources/demos/droppable/default.html

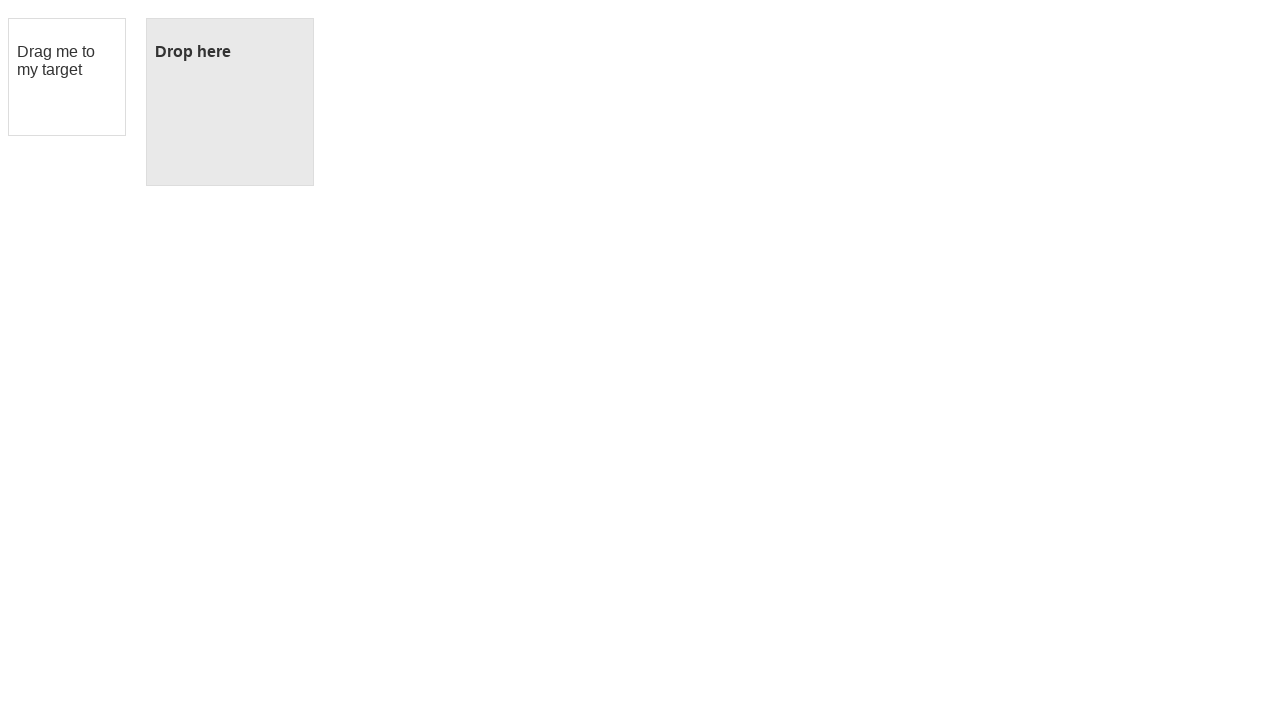

Located the draggable element
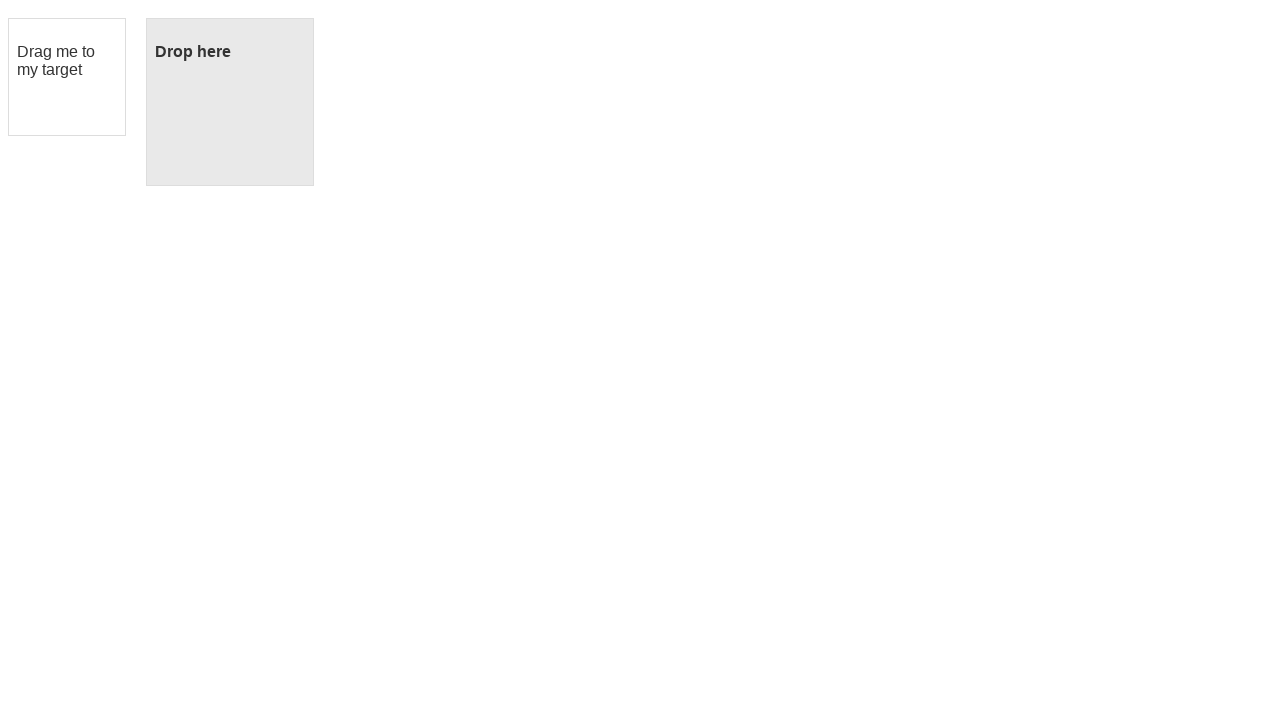

Located the droppable target element
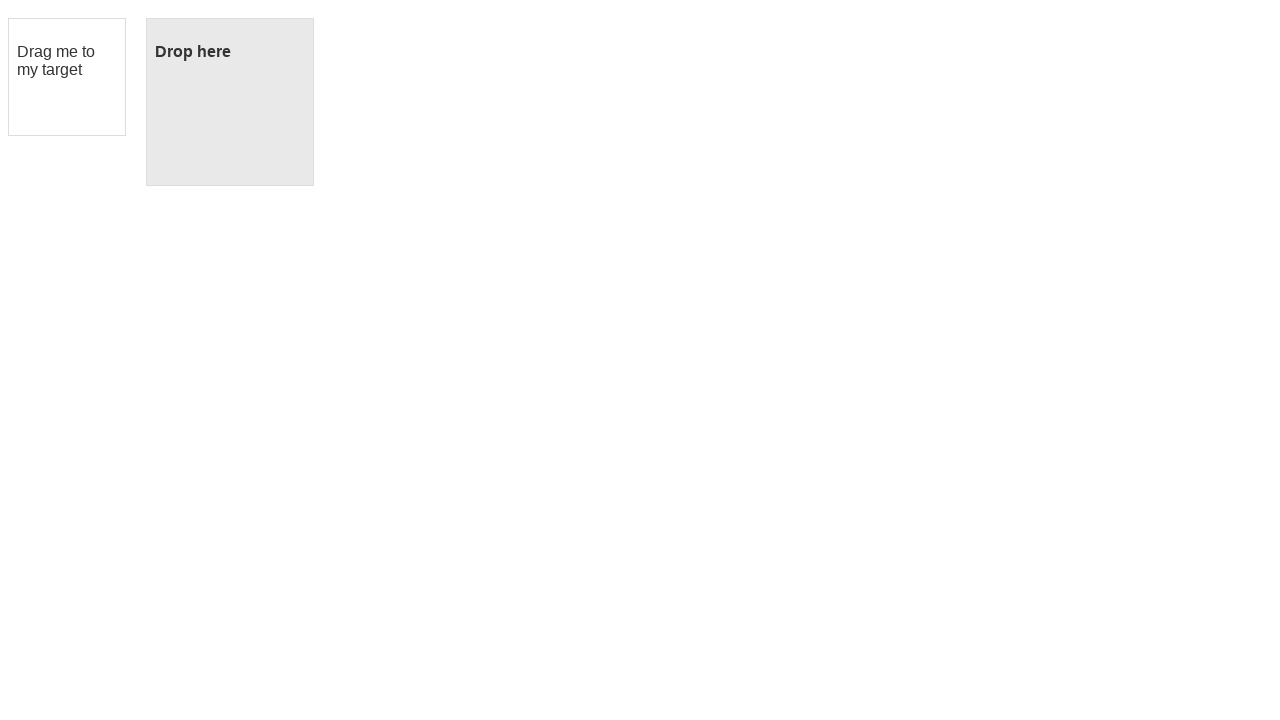

Dragged the draggable element and dropped it onto the droppable target at (230, 102)
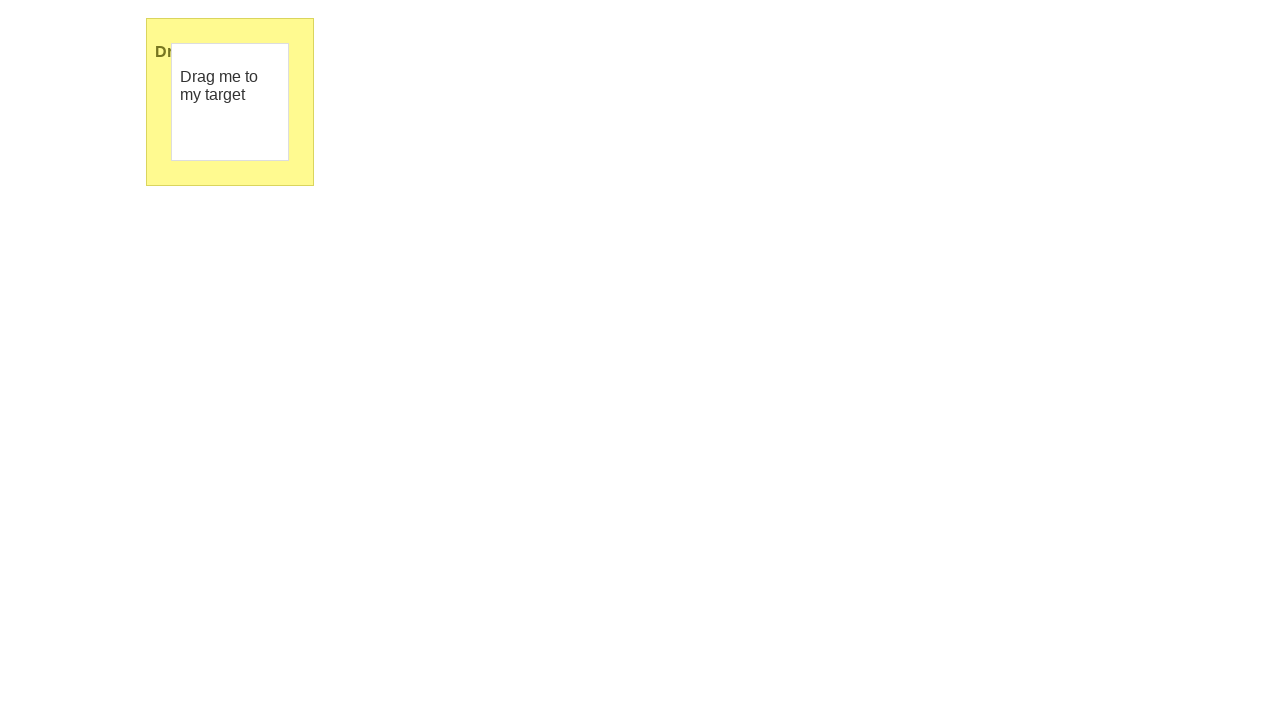

Waited for drag and drop action to complete
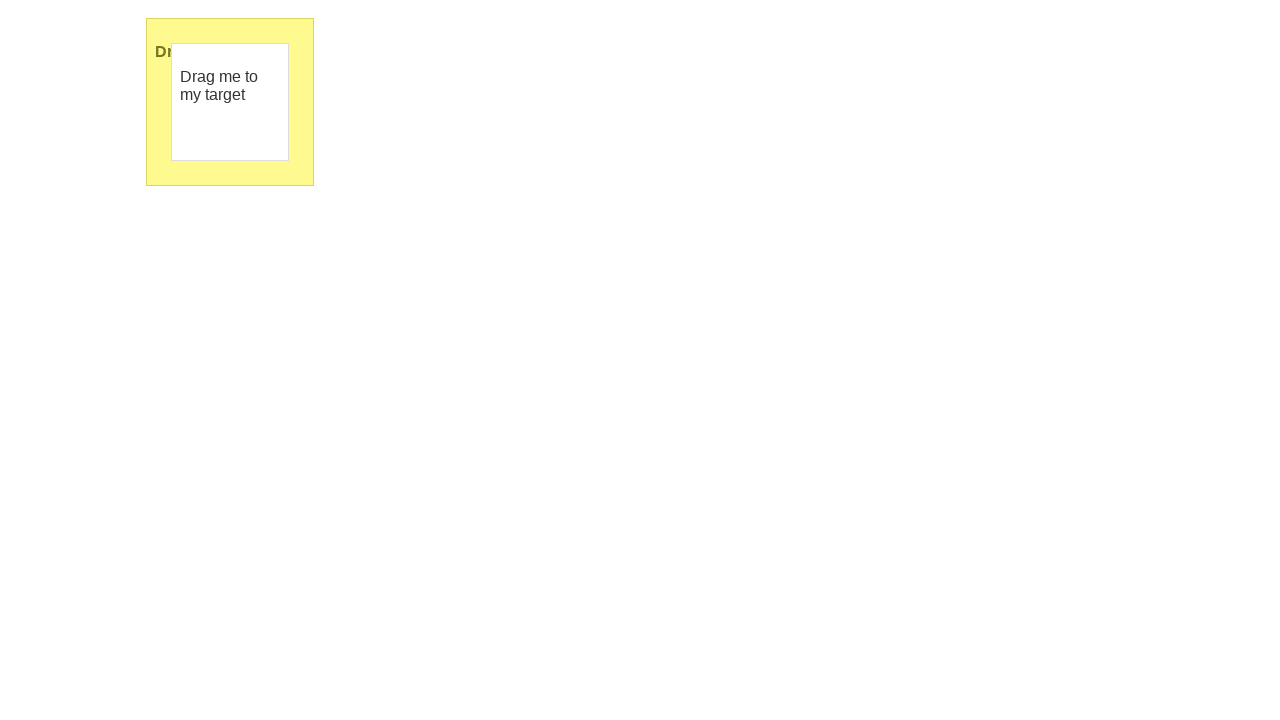

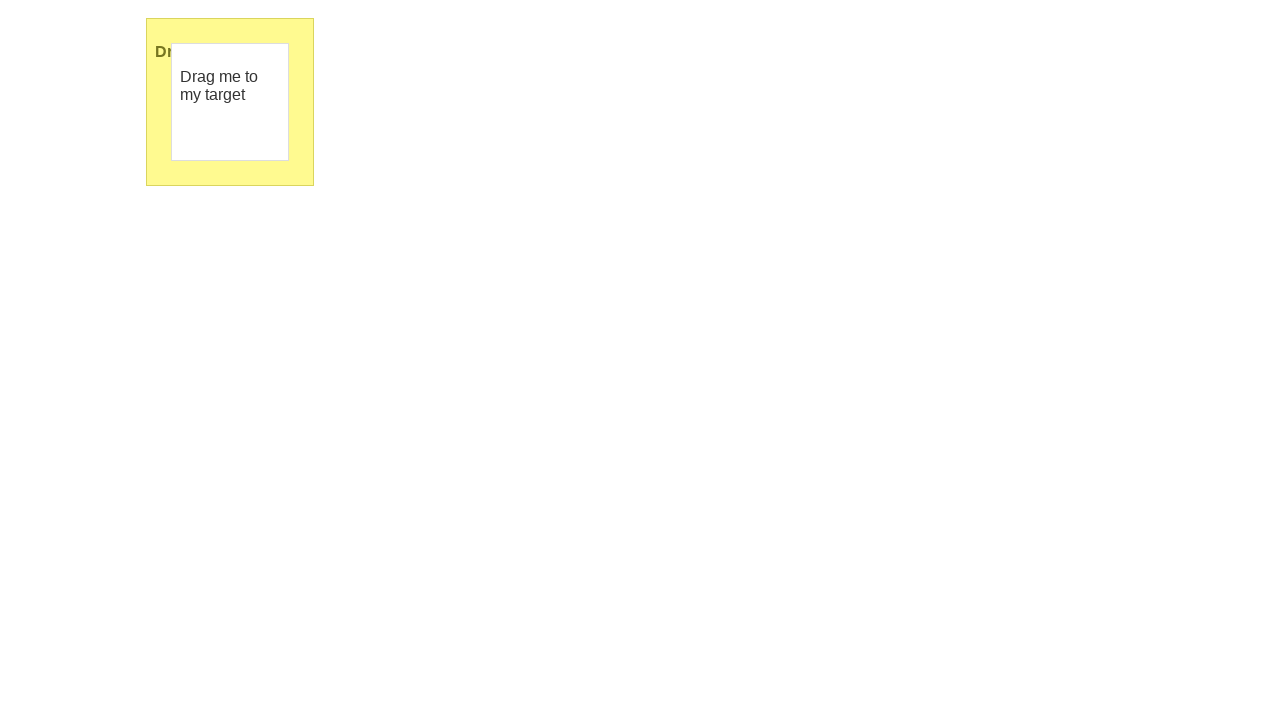